Tests that a todo item is removed when edited to an empty string

Starting URL: https://demo.playwright.dev/todomvc

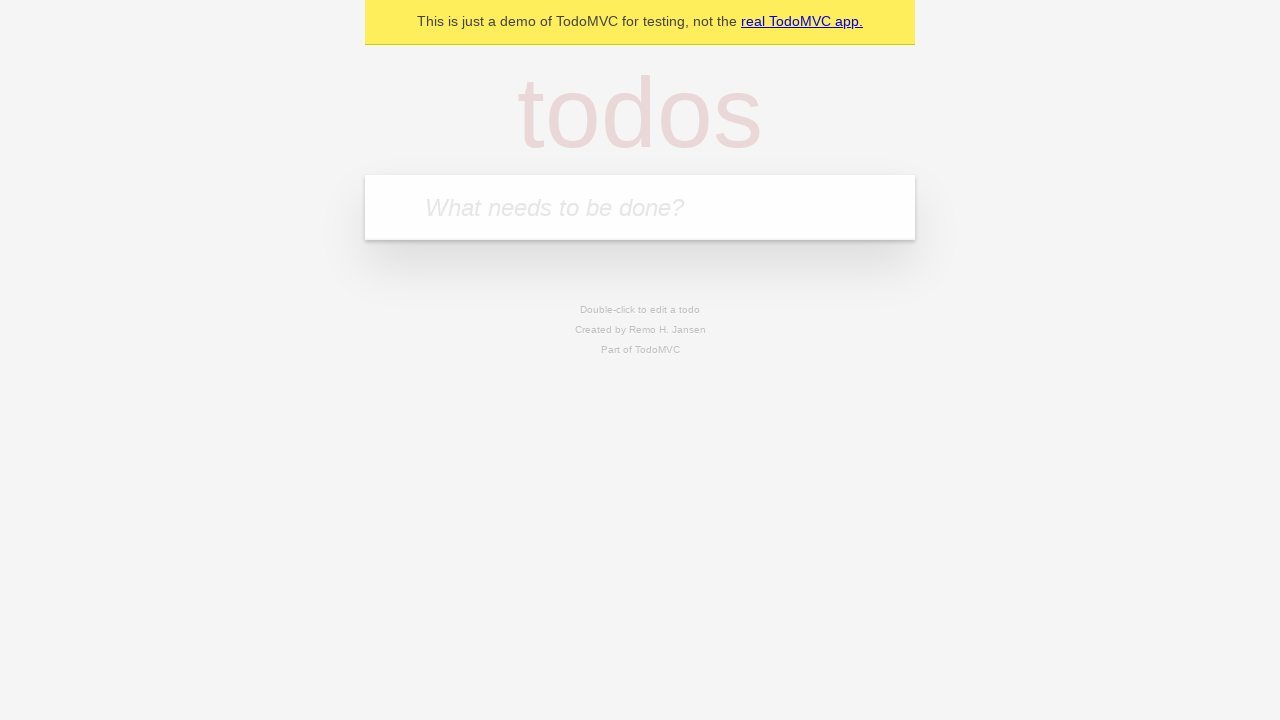

Filled todo input with 'buy some cheese' on internal:attr=[placeholder="What needs to be done?"i]
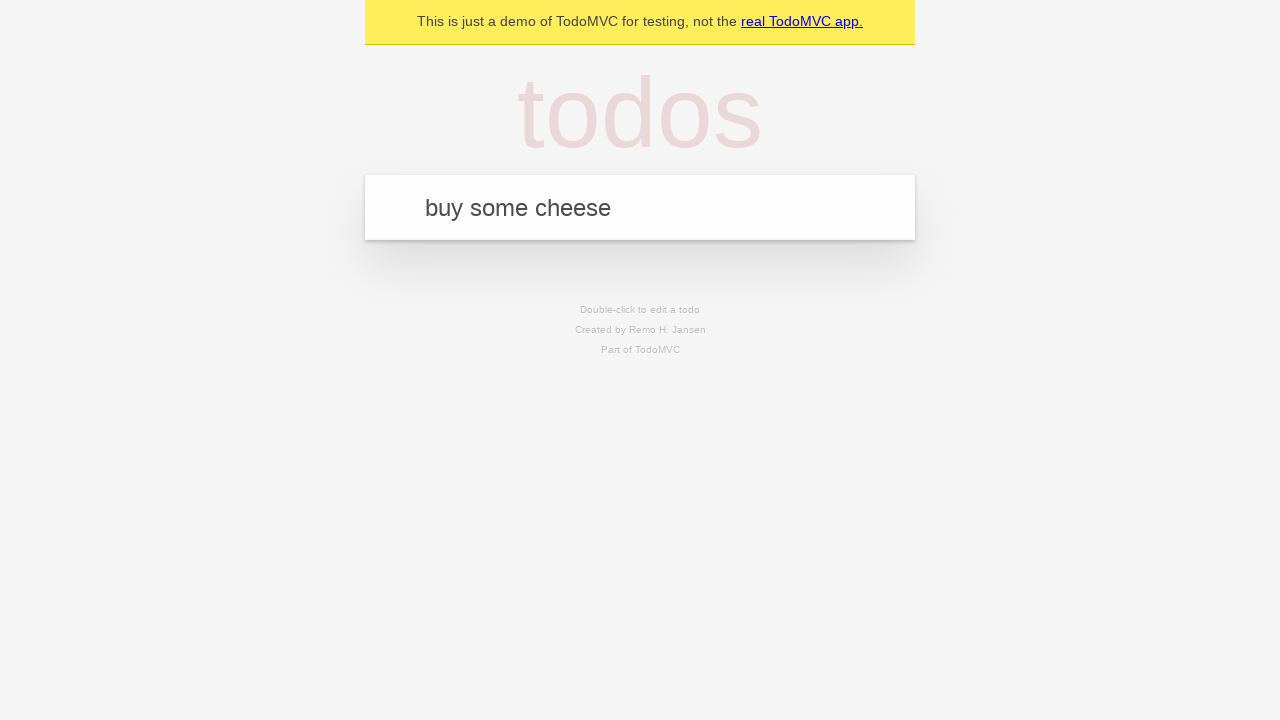

Pressed Enter to create first todo on internal:attr=[placeholder="What needs to be done?"i]
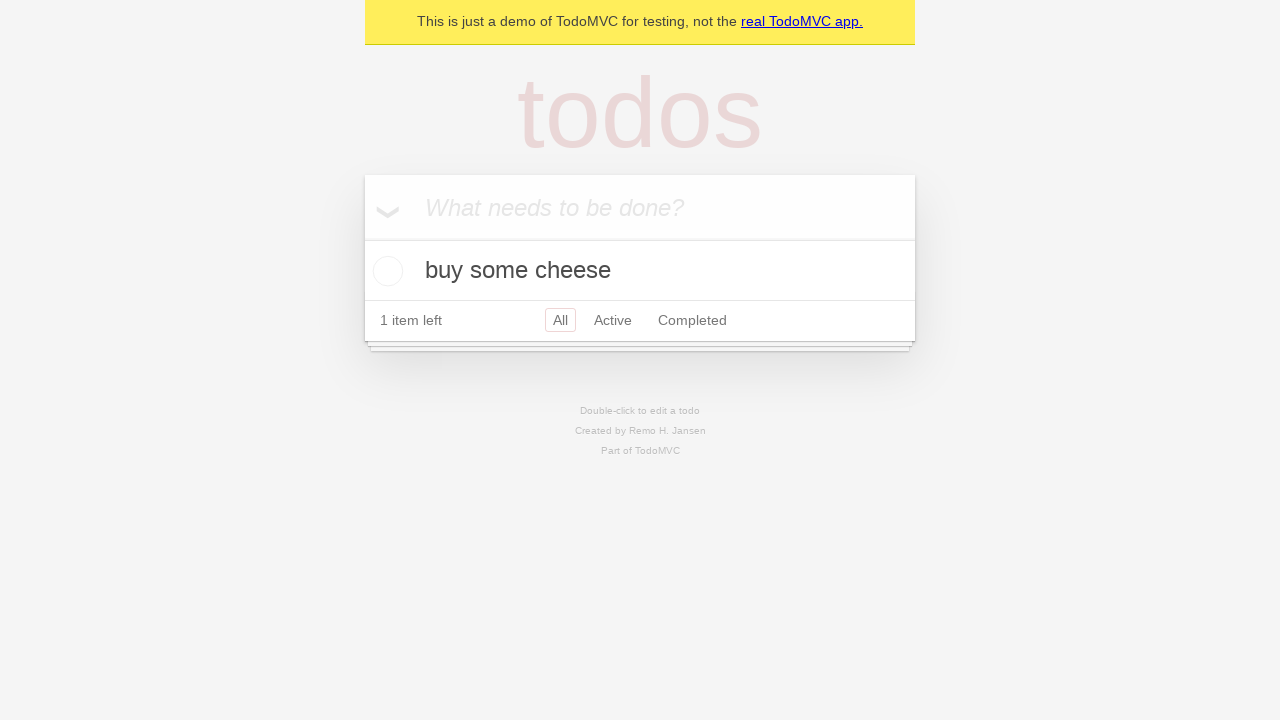

Filled todo input with 'feed the cat' on internal:attr=[placeholder="What needs to be done?"i]
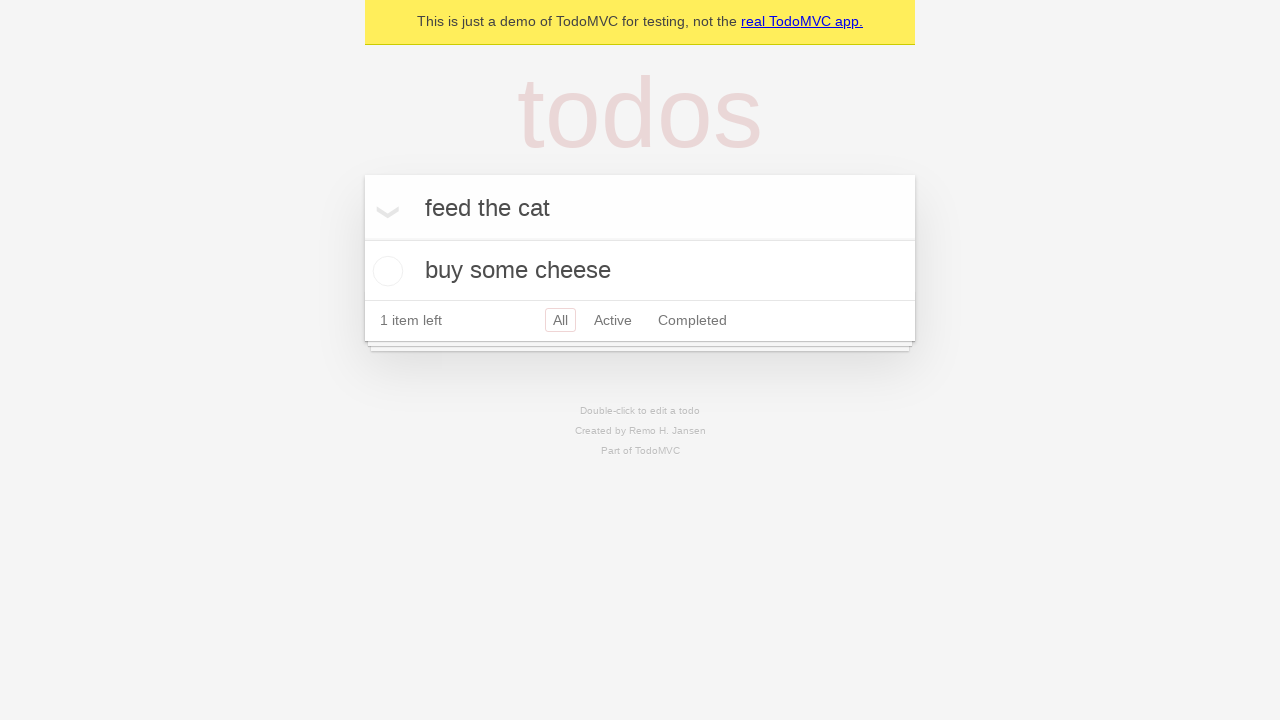

Pressed Enter to create second todo on internal:attr=[placeholder="What needs to be done?"i]
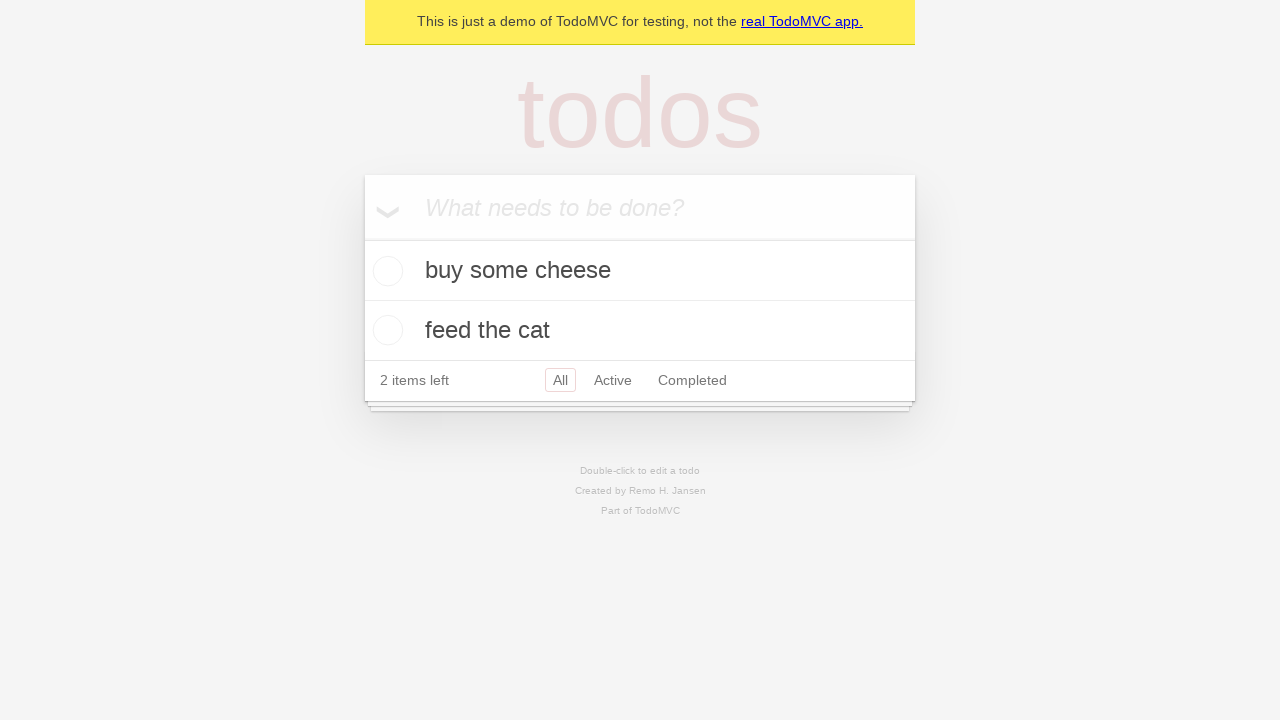

Filled todo input with 'book a doctors appointment' on internal:attr=[placeholder="What needs to be done?"i]
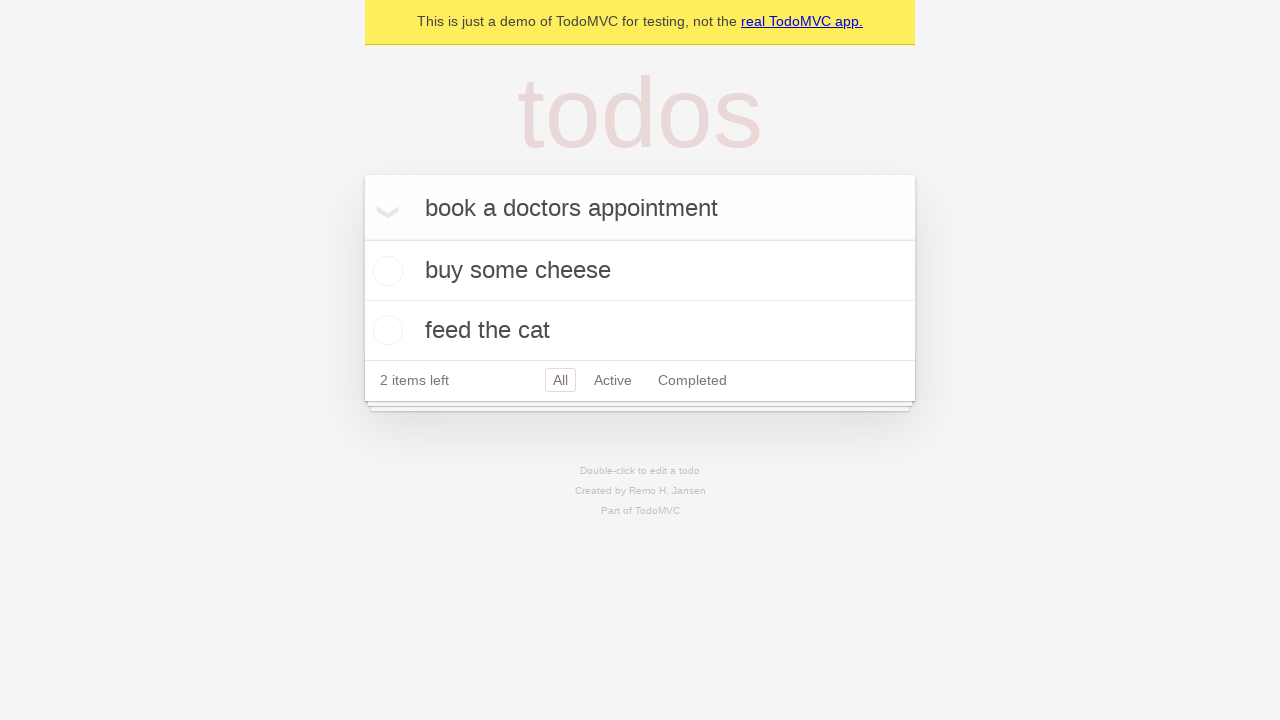

Pressed Enter to create third todo on internal:attr=[placeholder="What needs to be done?"i]
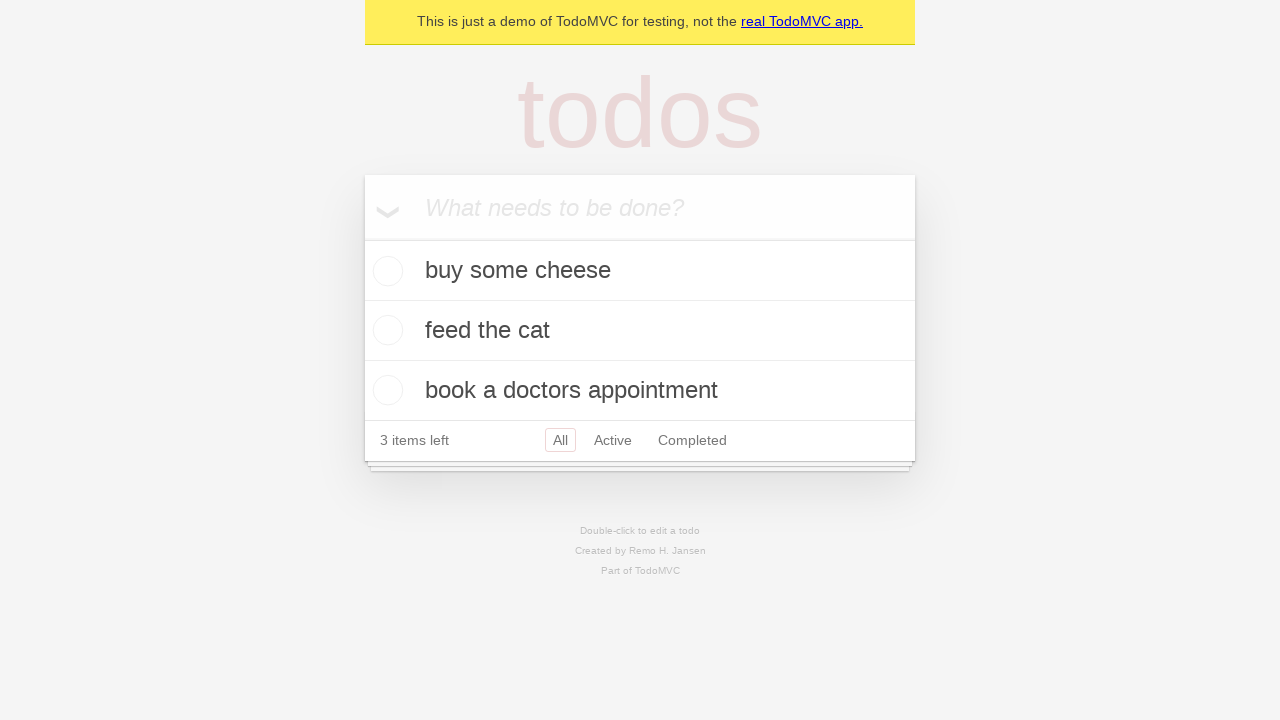

Double-clicked second todo to enter edit mode at (640, 331) on internal:testid=[data-testid="todo-item"s] >> nth=1
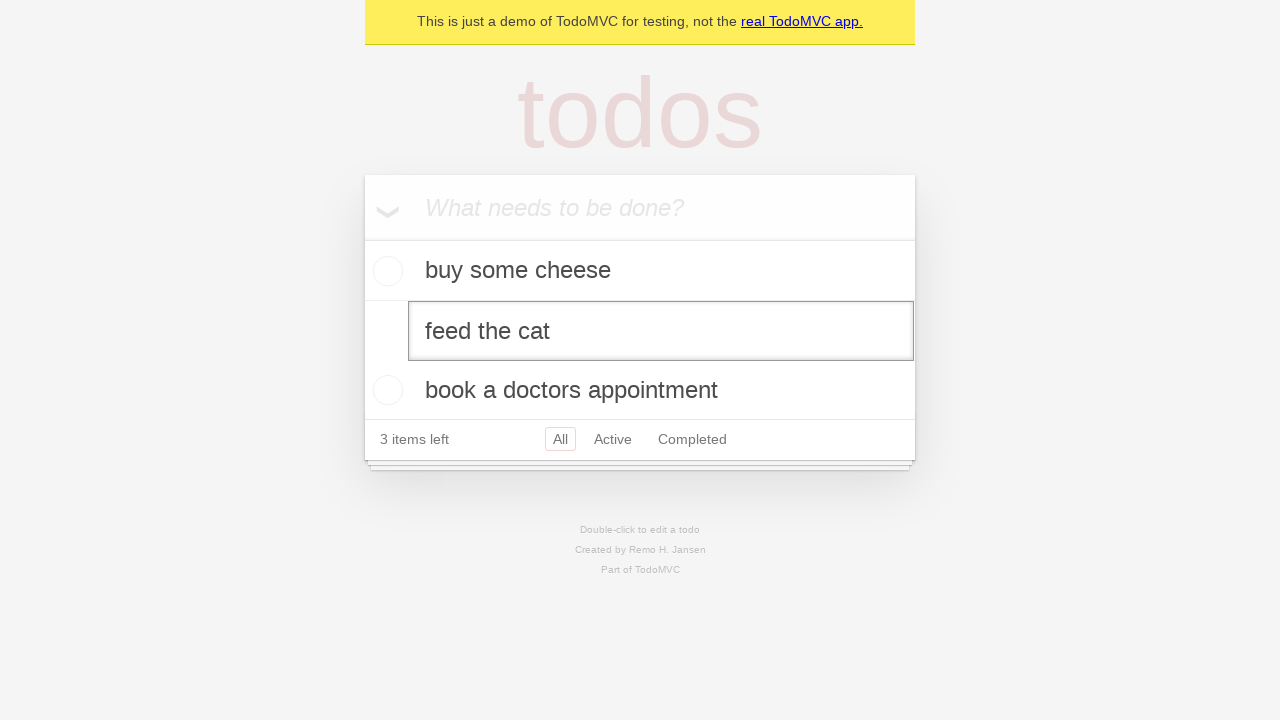

Cleared edit textbox by filling with empty string on internal:testid=[data-testid="todo-item"s] >> nth=1 >> internal:role=textbox[nam
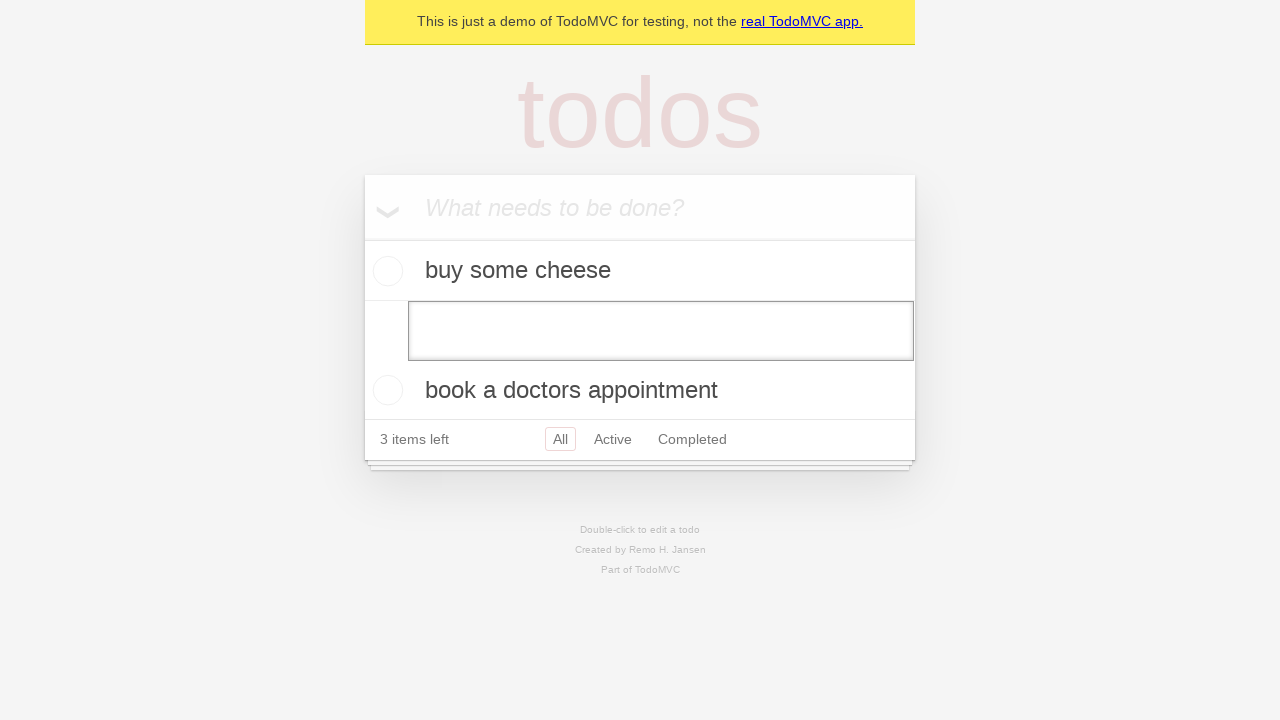

Pressed Enter to submit empty todo, removing the item on internal:testid=[data-testid="todo-item"s] >> nth=1 >> internal:role=textbox[nam
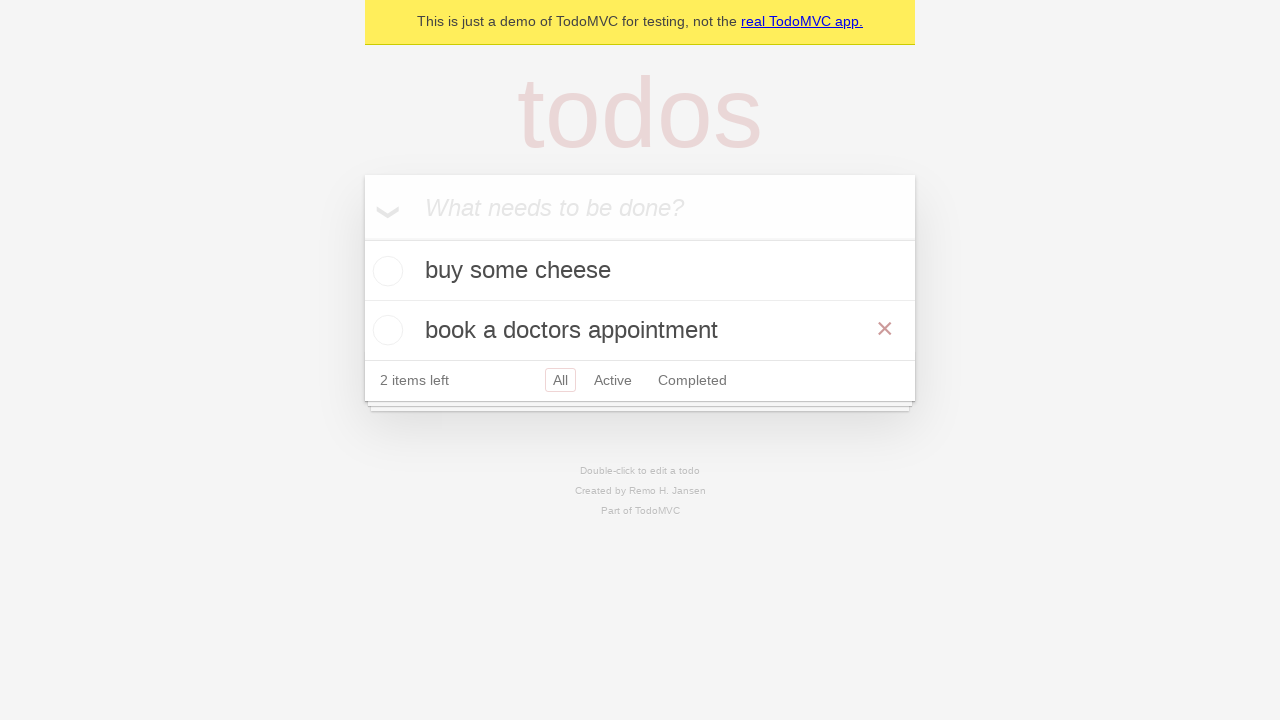

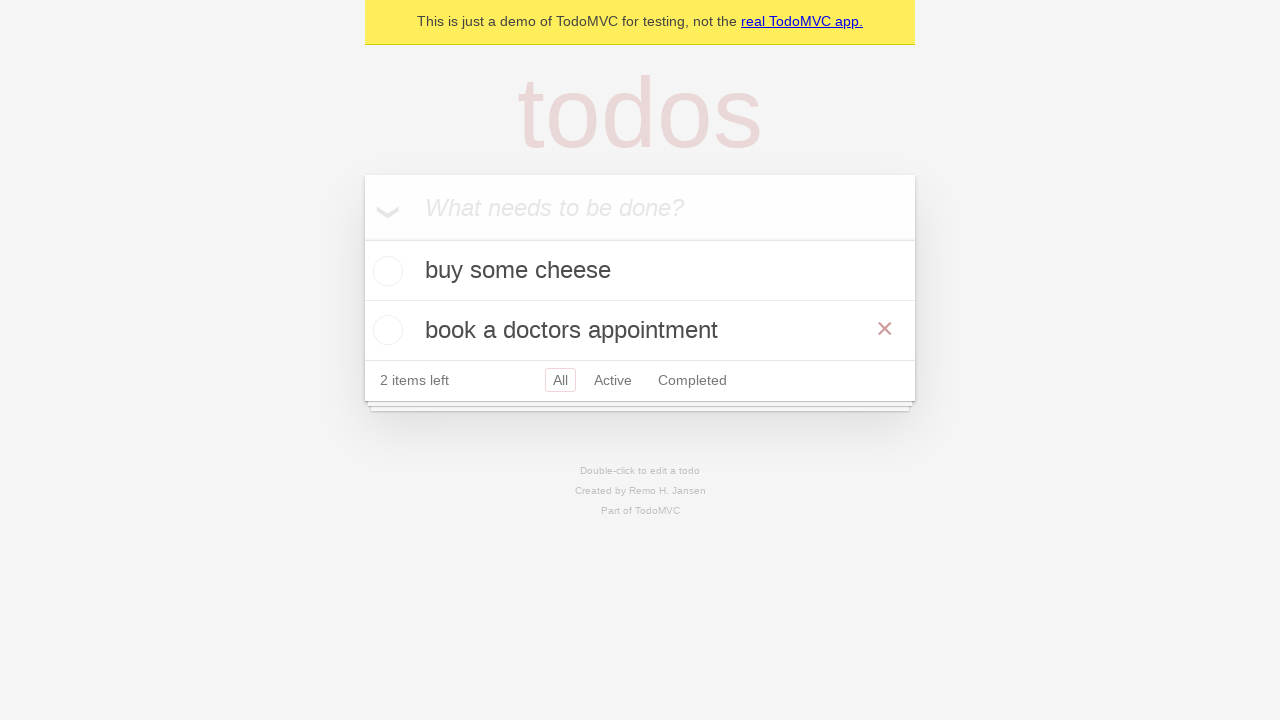